Tests an e-commerce site by searching for products containing "ca", verifying search results count, and adding specific items to cart

Starting URL: https://rahulshettyacademy.com/seleniumPractise/#/

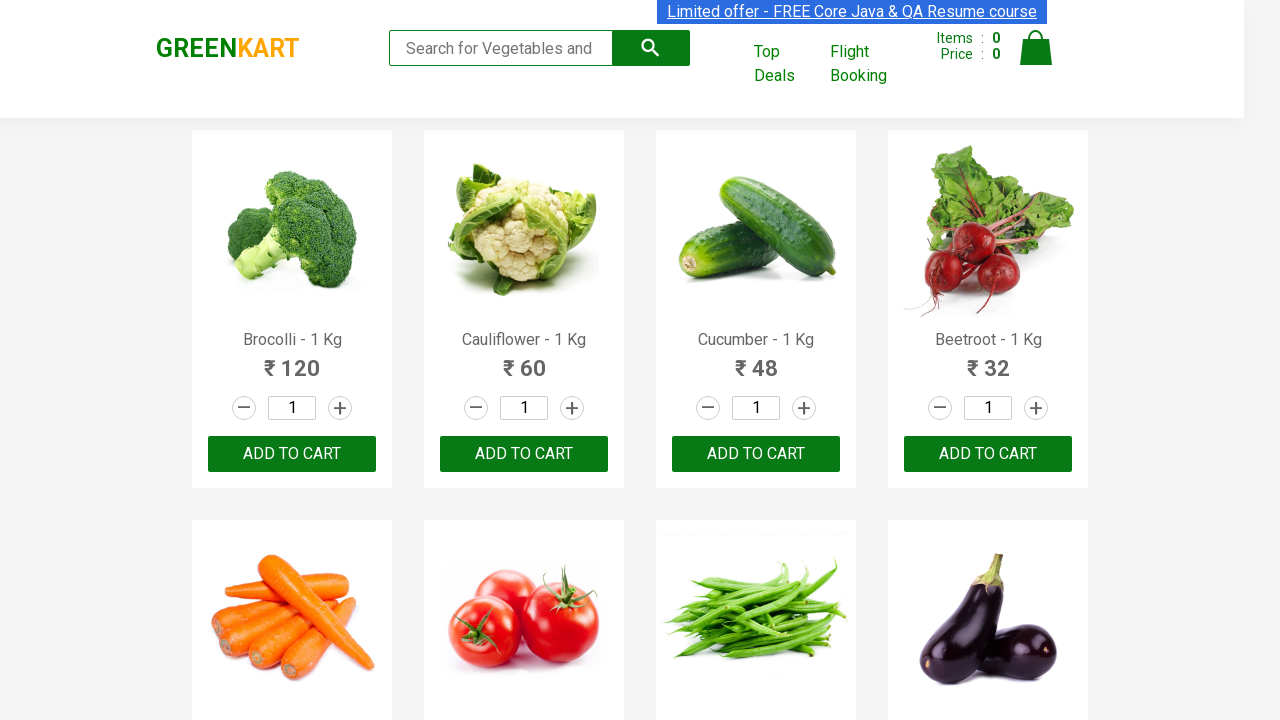

Filled search field with 'ca' on .search-keyword
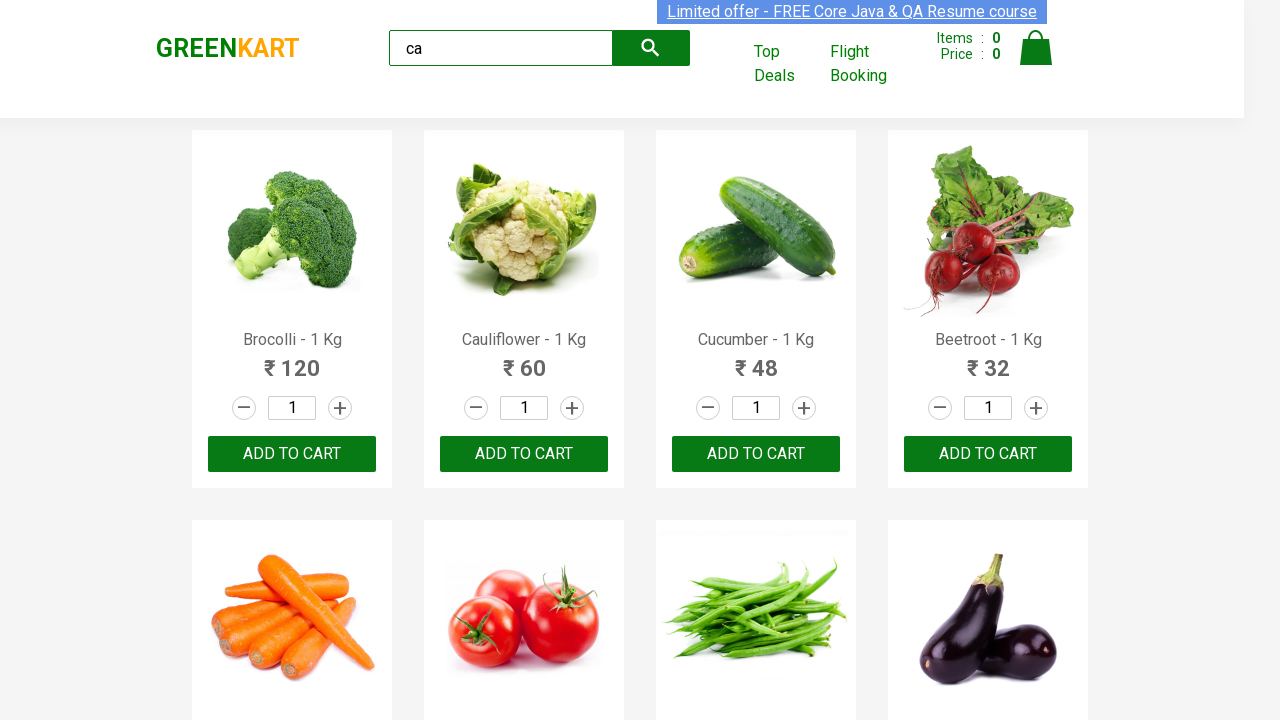

Waited for search results to update
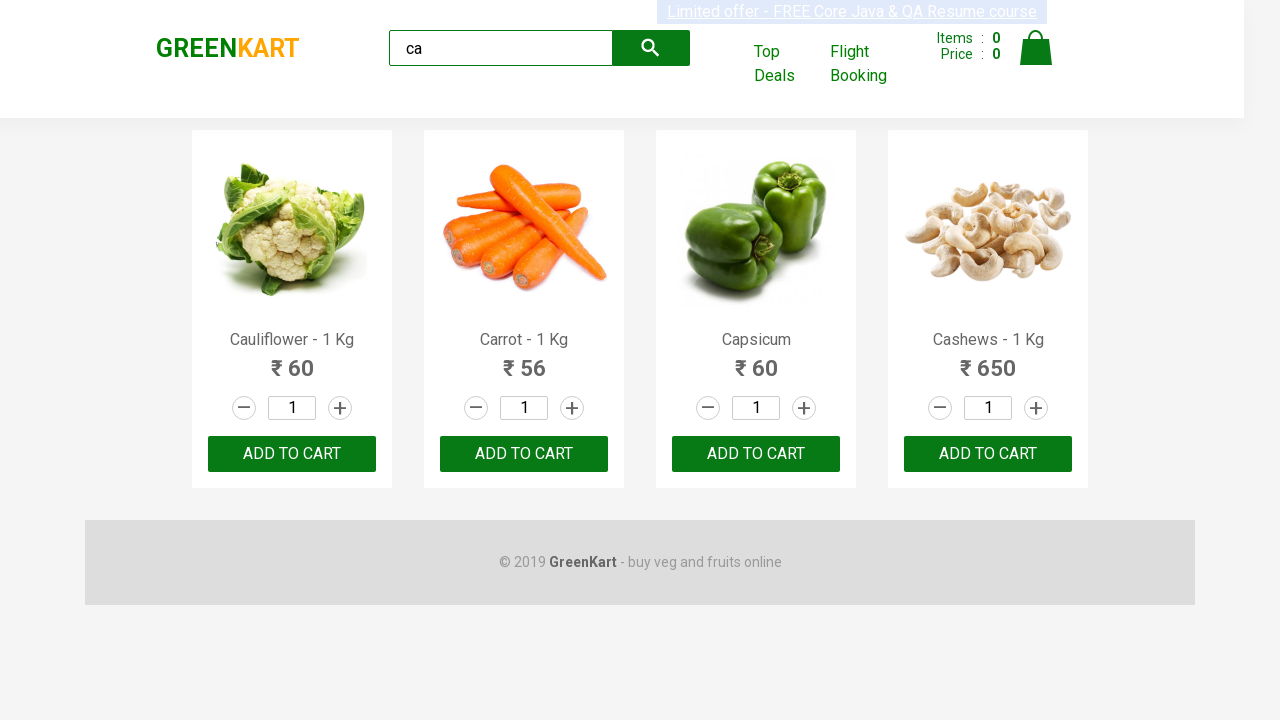

Verified 4 products are visible in search results
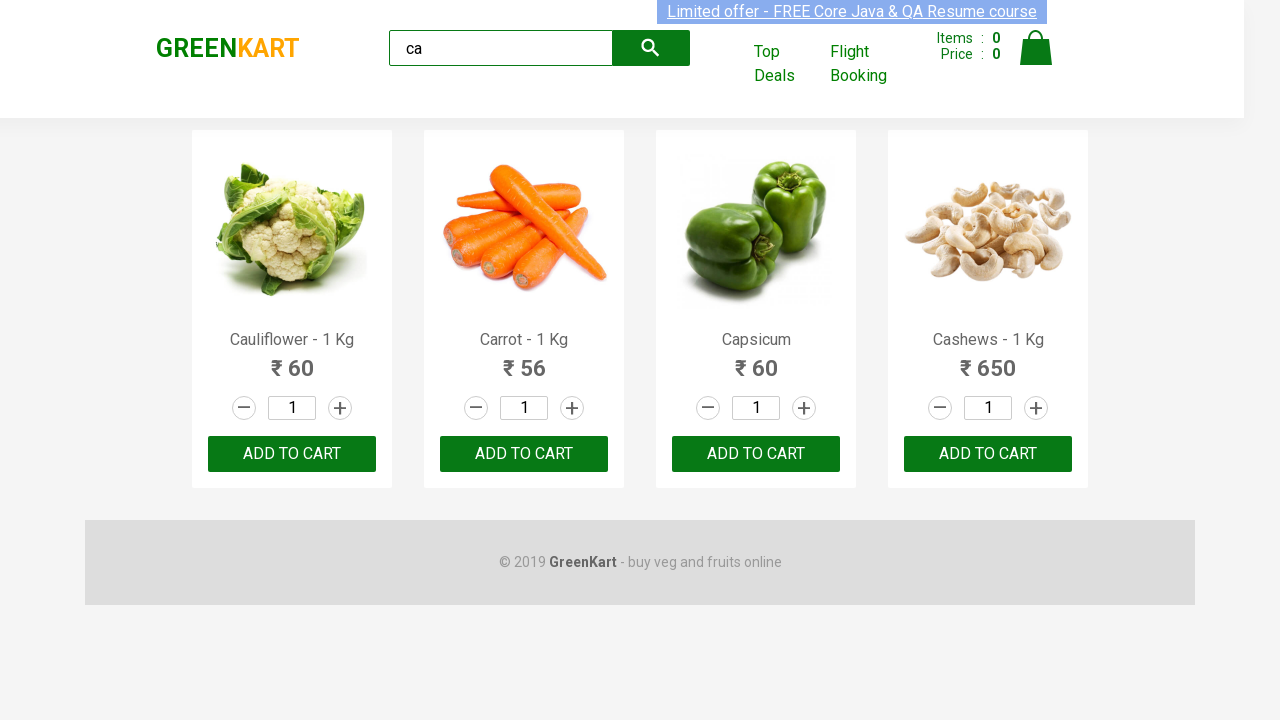

Added second product to cart at (524, 454) on .products .product >> nth=1 >> button:has-text("ADD TO CART")
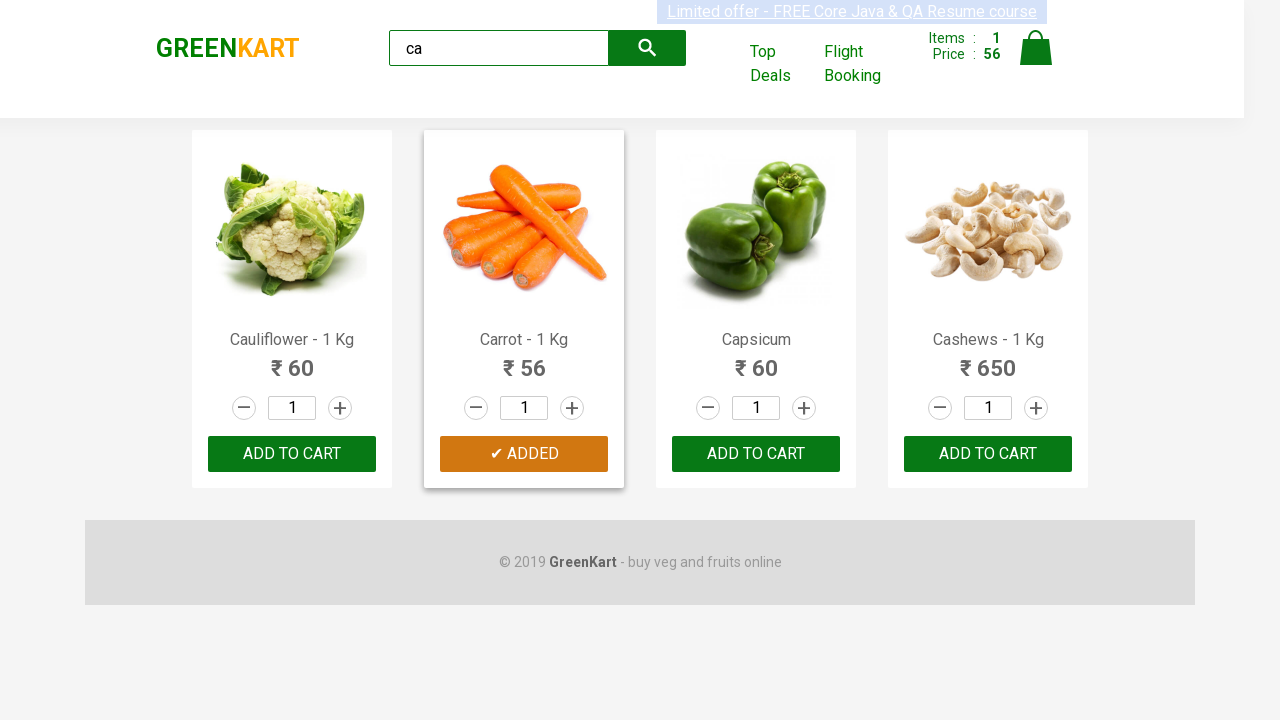

Found and added Cashews product to cart at (988, 454) on .products .product >> nth=3 >> button
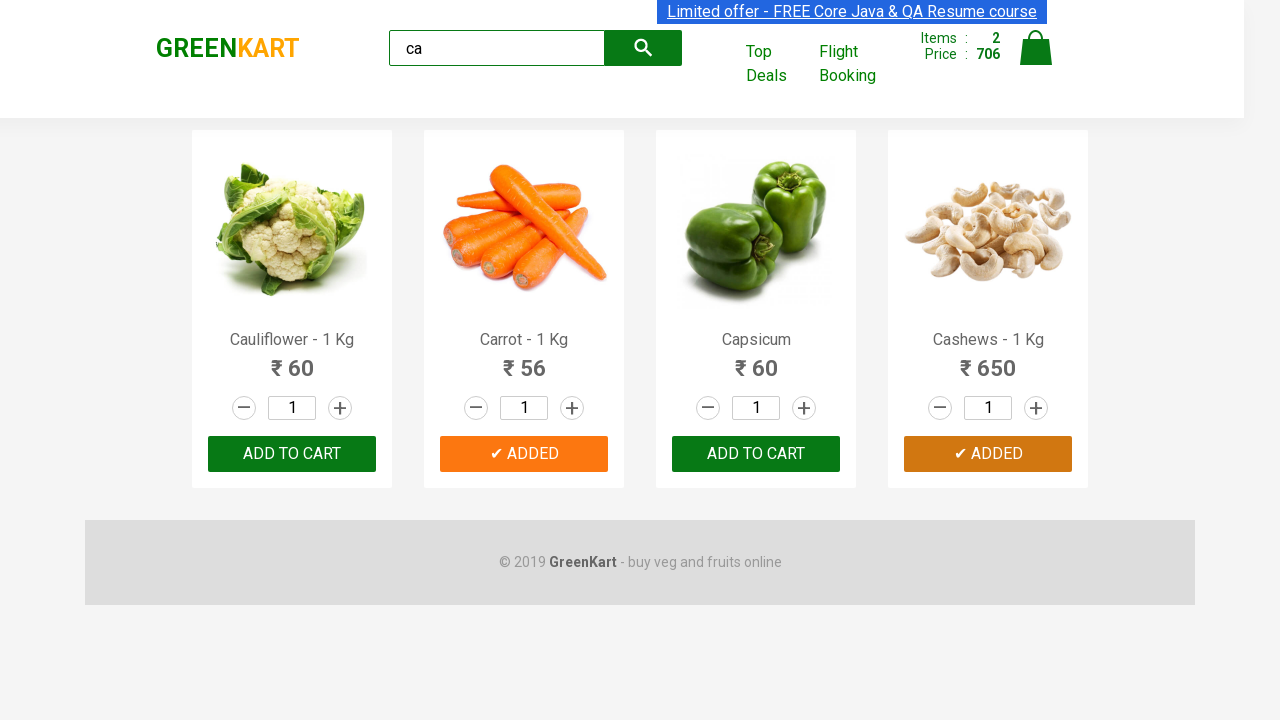

Verified brand text is 'GREENKART'
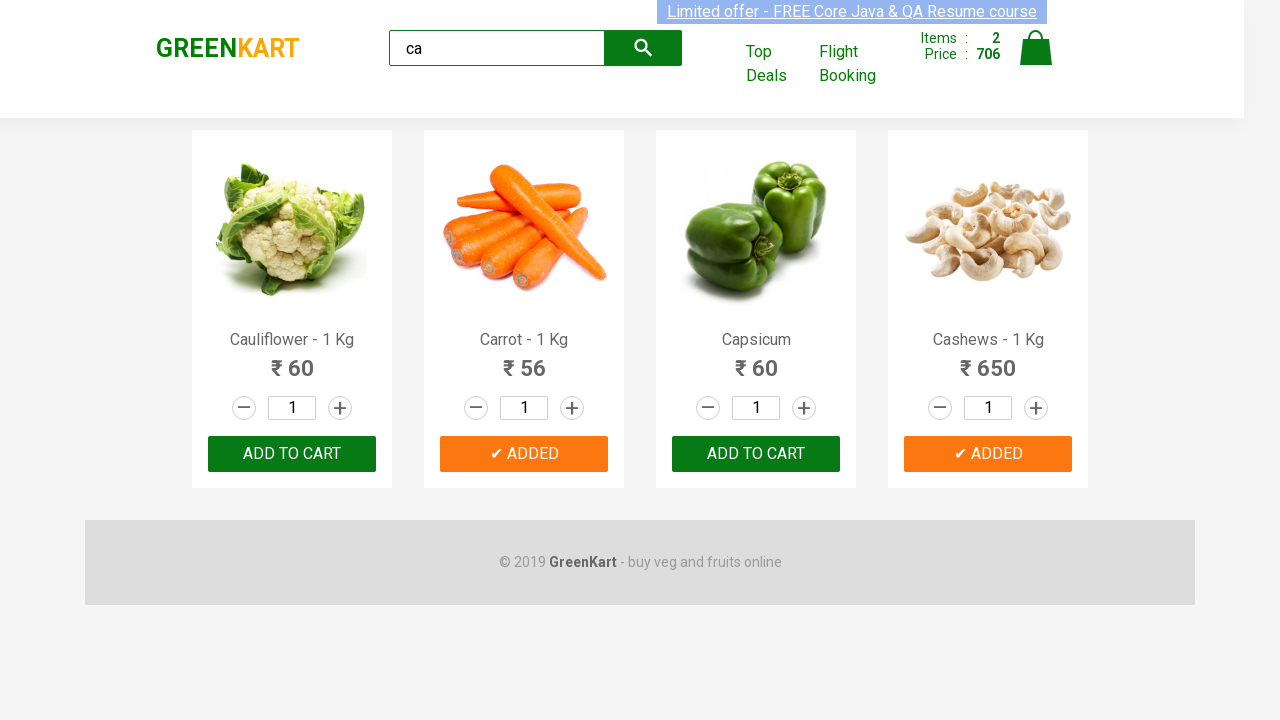

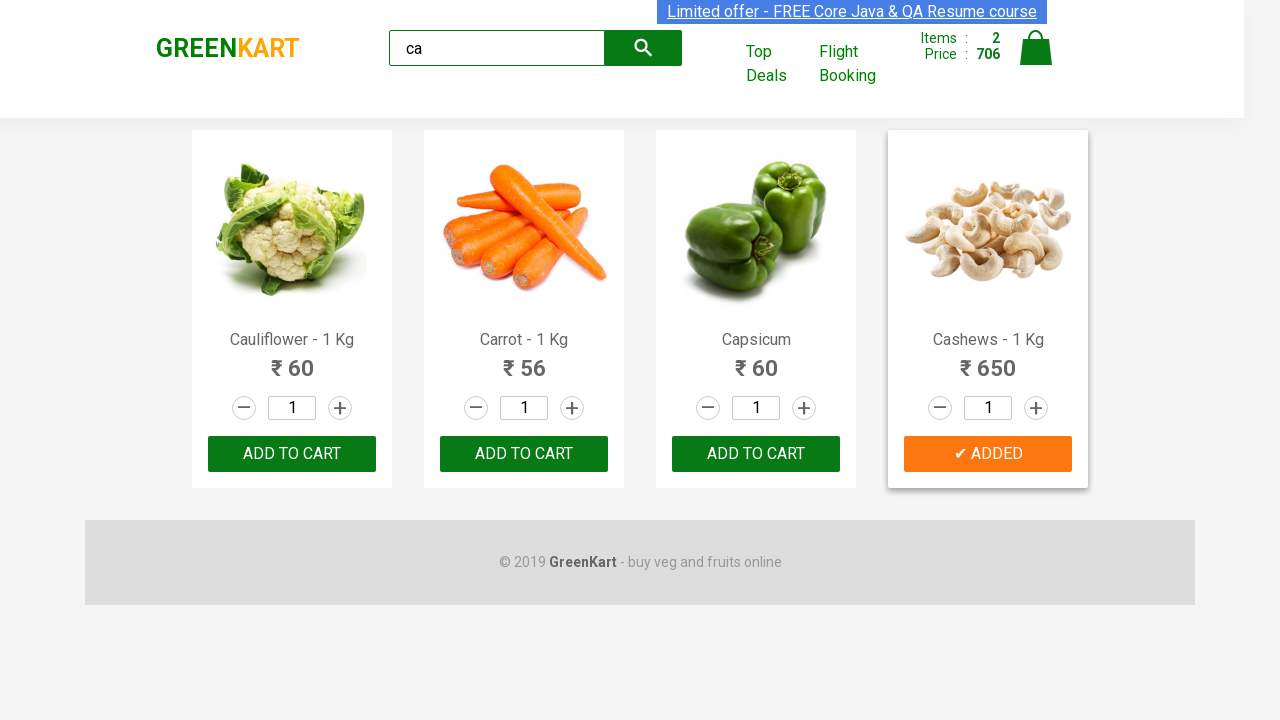